Simple test that navigates to Rahul Shetty Academy homepage and verifies the page loads by checking the title exists

Starting URL: http://www.rahulshettyacademy.com/

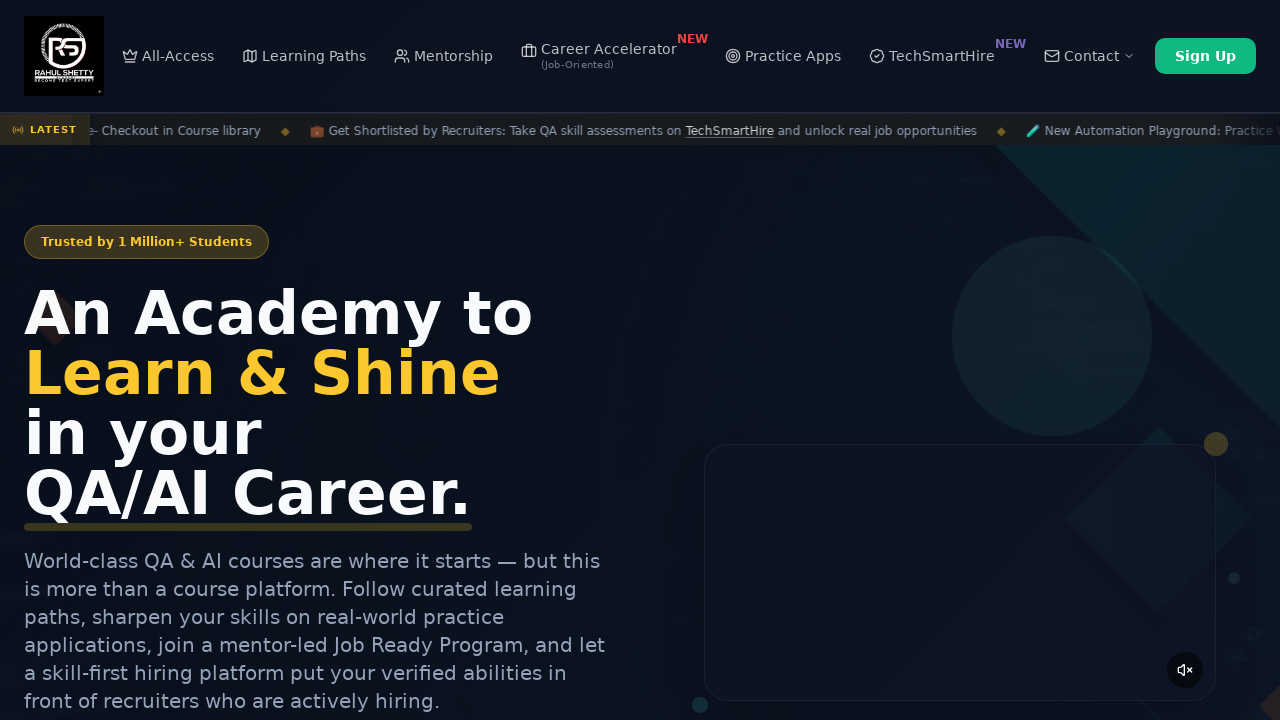

Navigated to Rahul Shetty Academy homepage
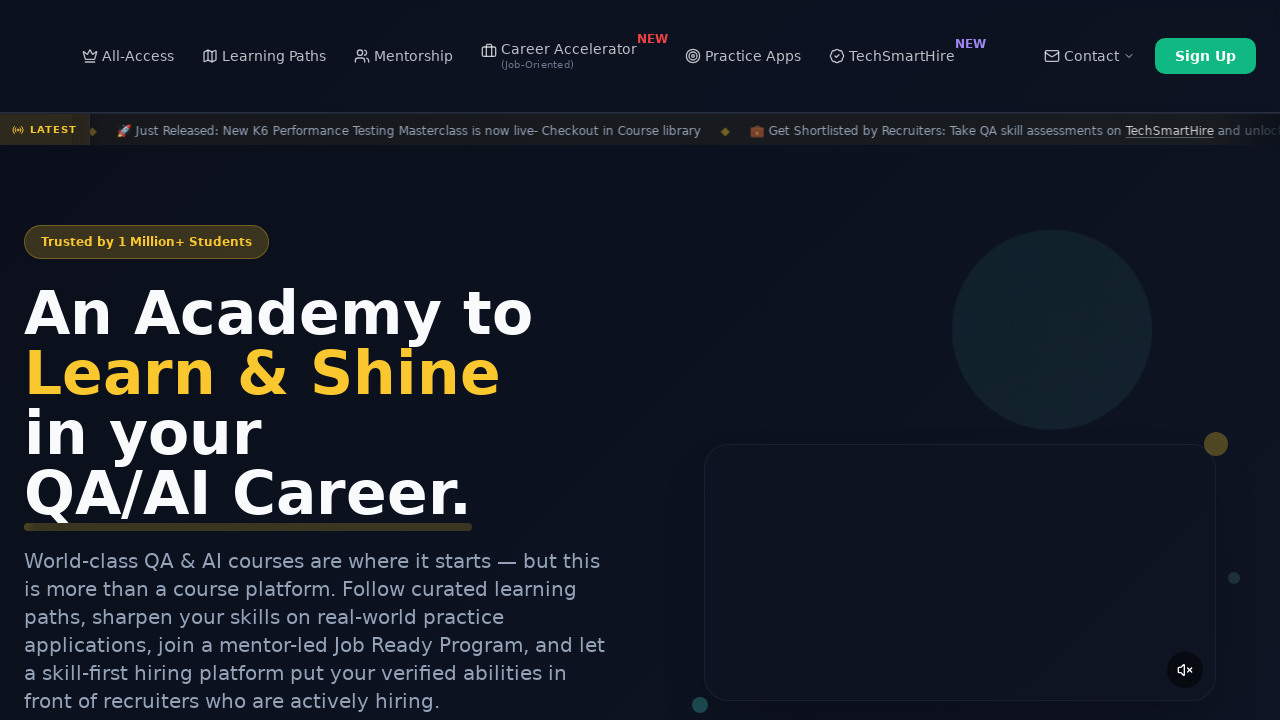

Page reached domcontentloaded state
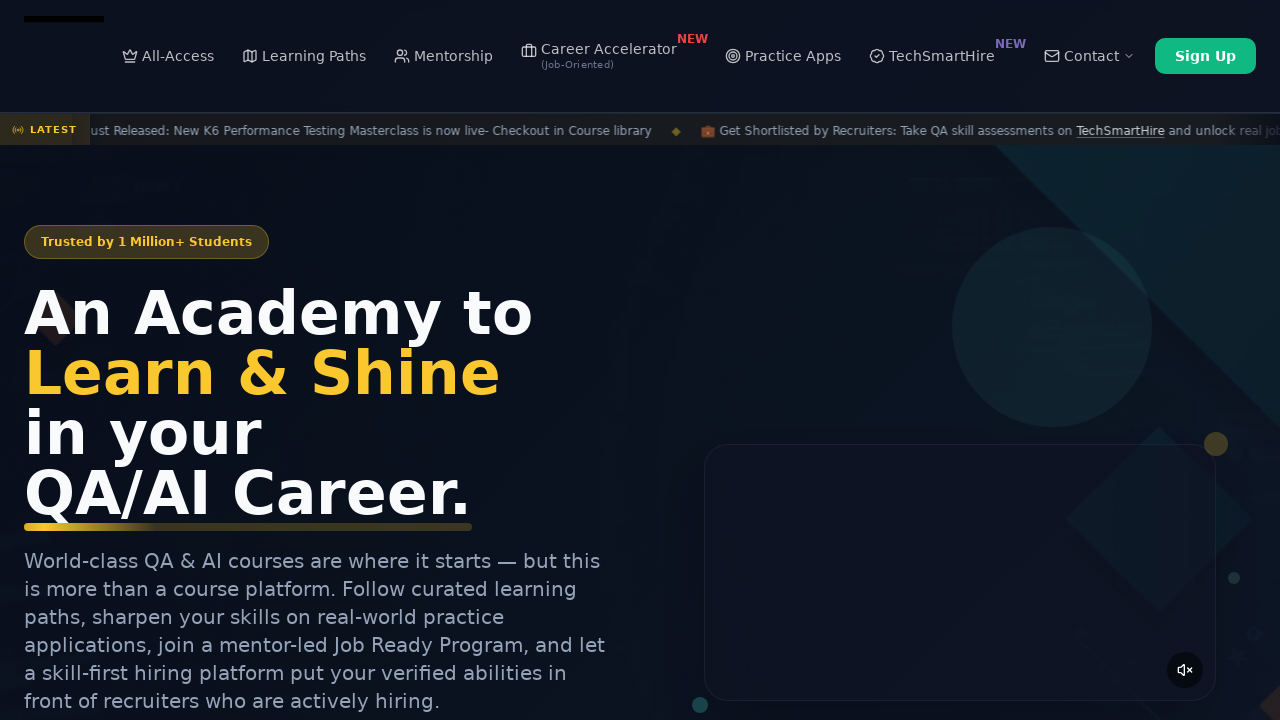

Retrieved page title: 'Rahul Shetty Academy | QA Automation, Playwright, AI Testing & Online Training'
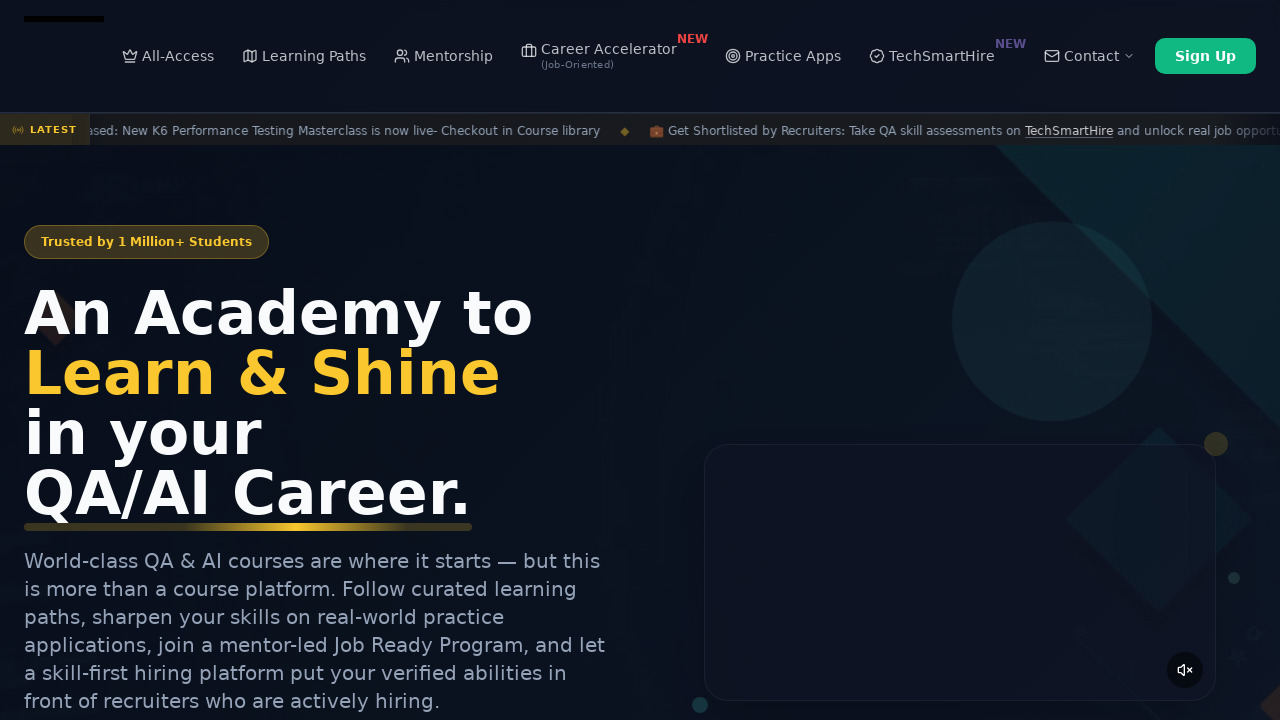

Verified that page title exists
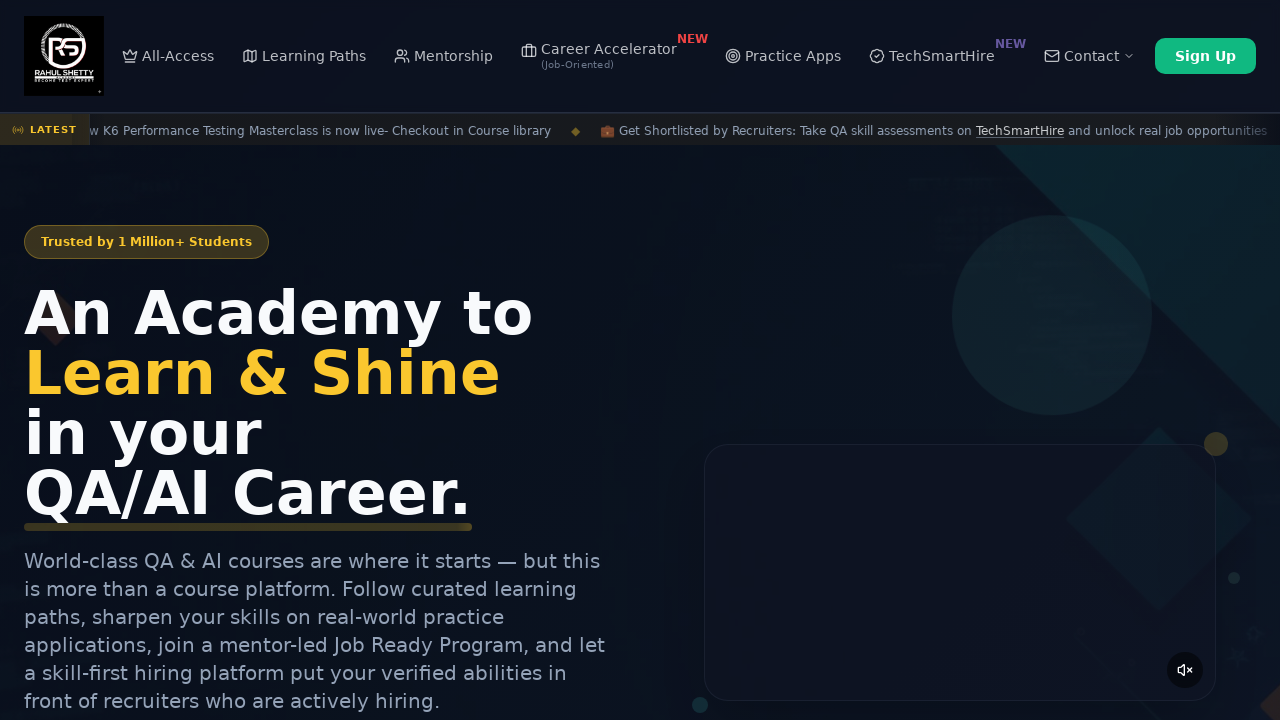

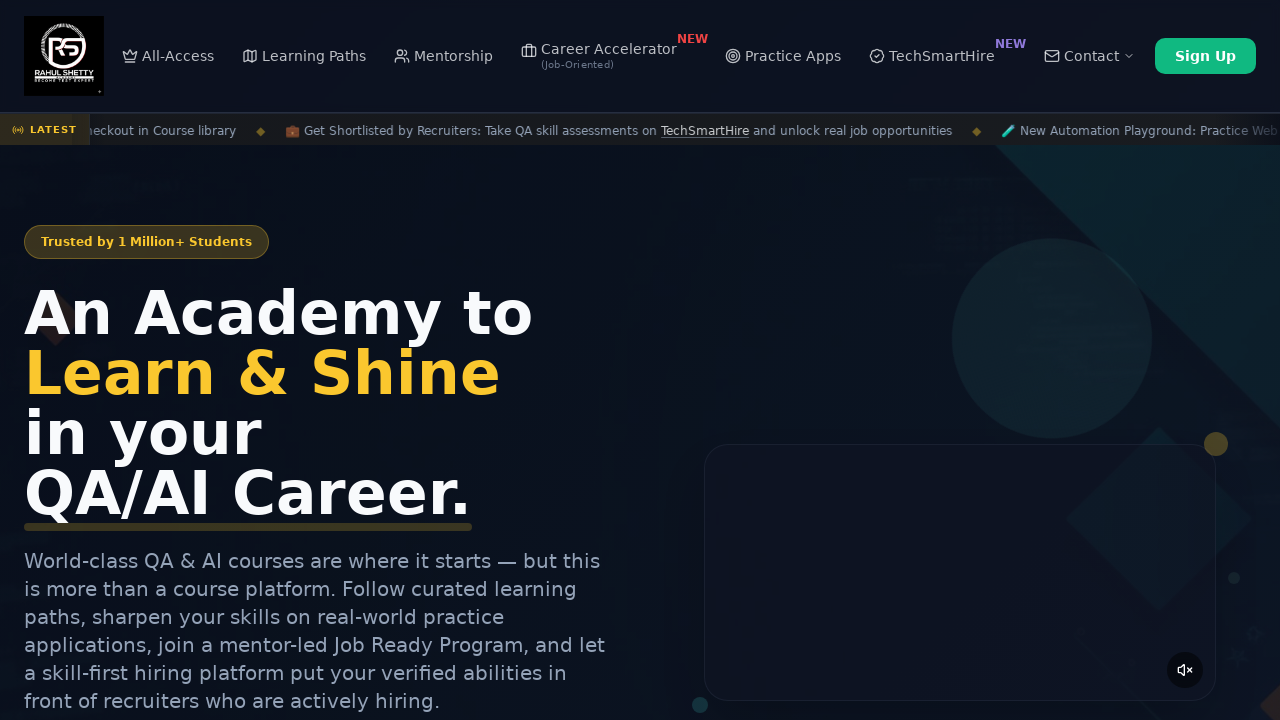